Solves a math problem on a webpage by extracting a value, calculating the result, filling in the answer, checking required checkboxes, and submitting the form

Starting URL: http://suninjuly.github.io/math.html

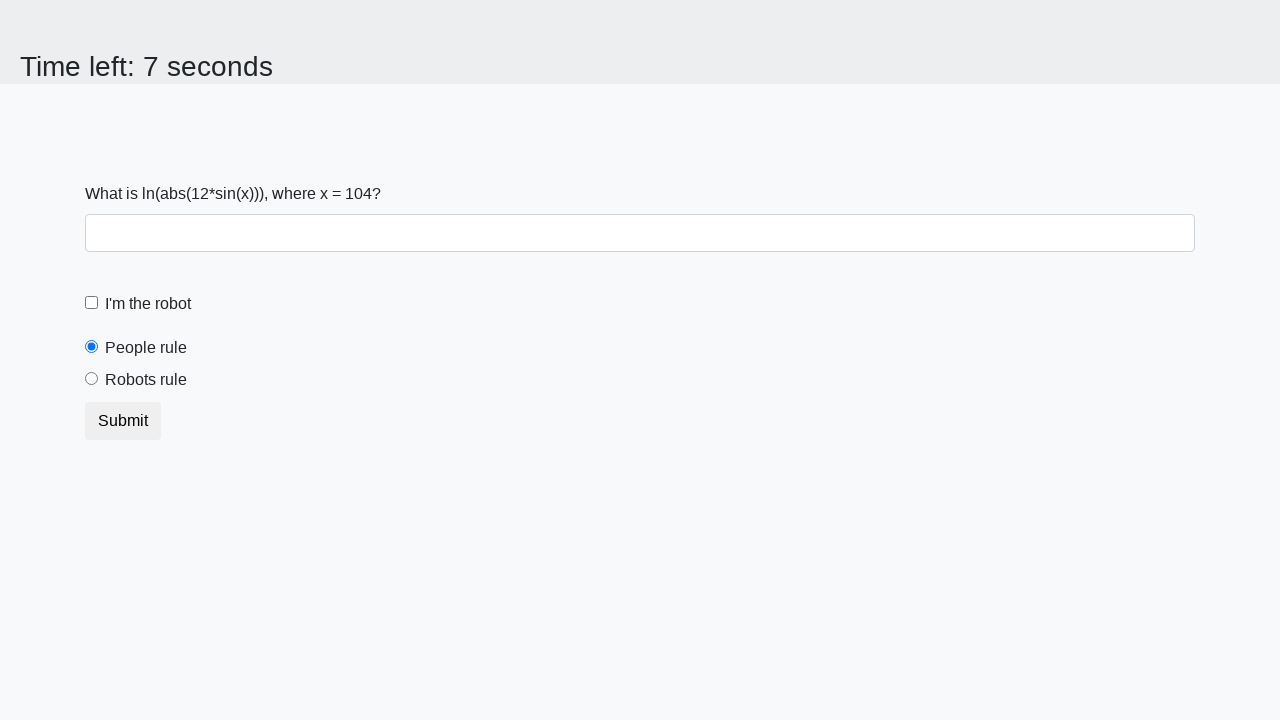

Located the input value element
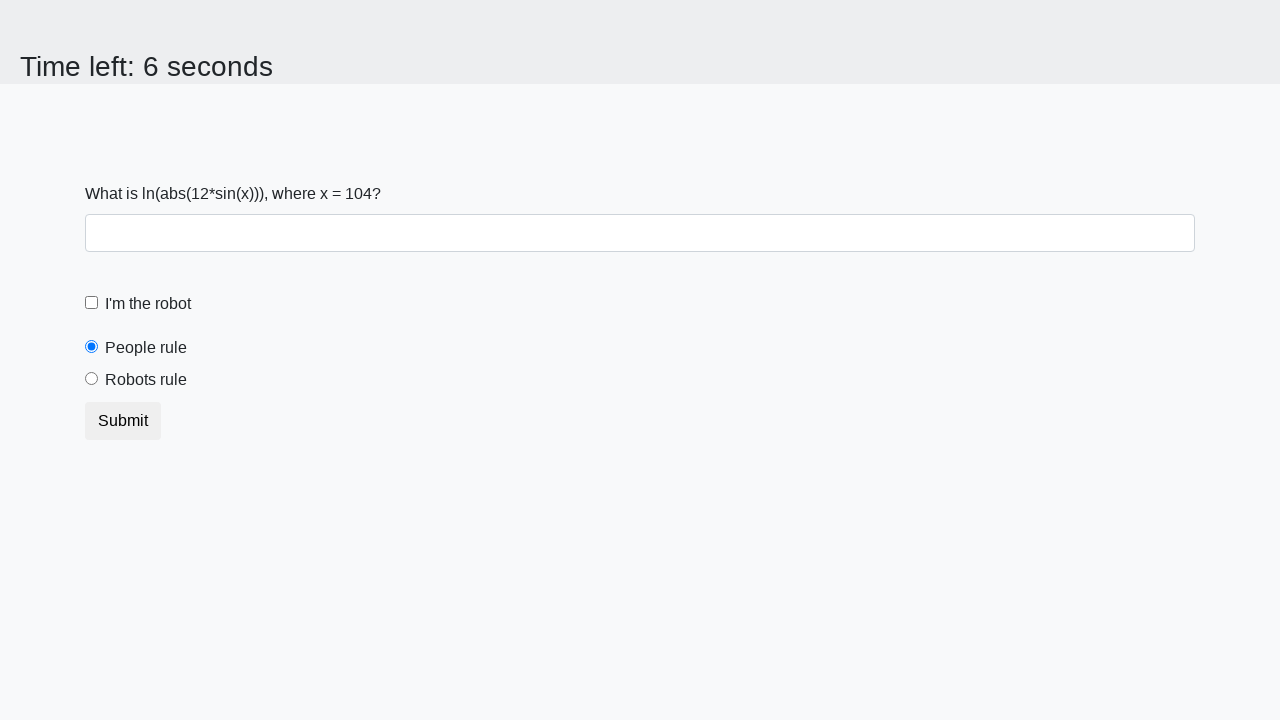

Extracted the value from the input element
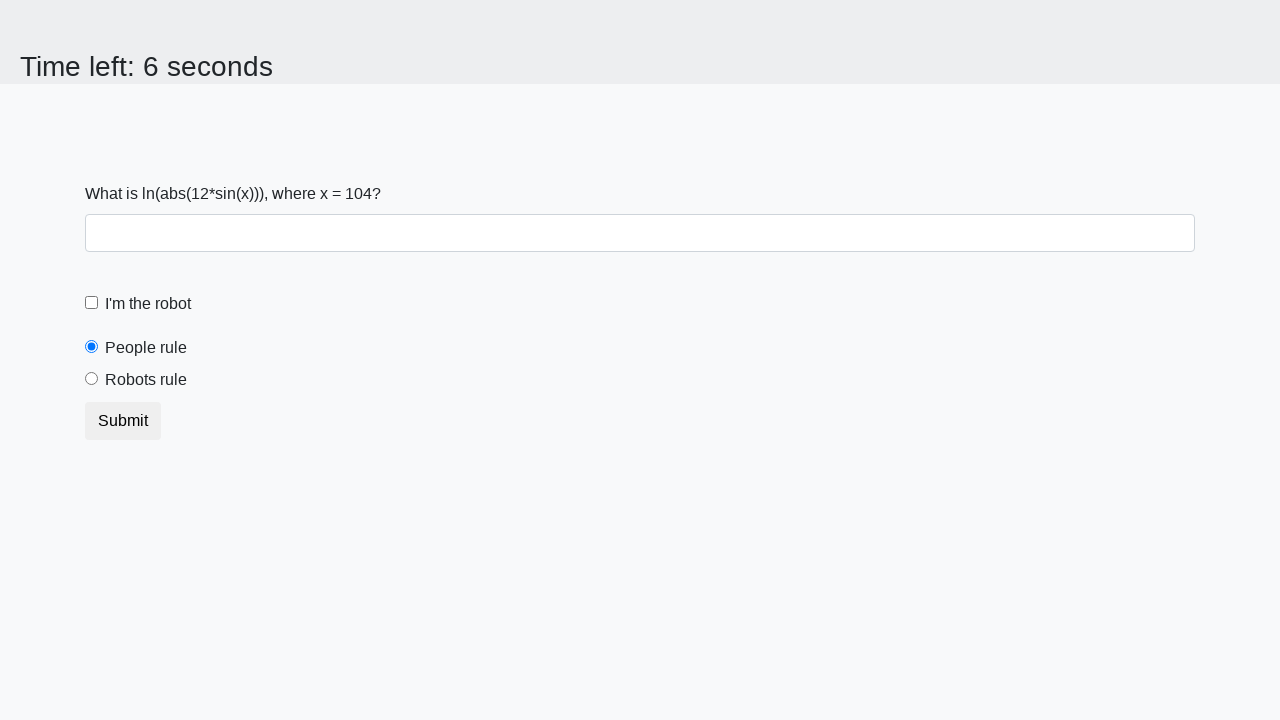

Calculated the result: y = log(abs(12*sin(104))) = 1.3505295672594537
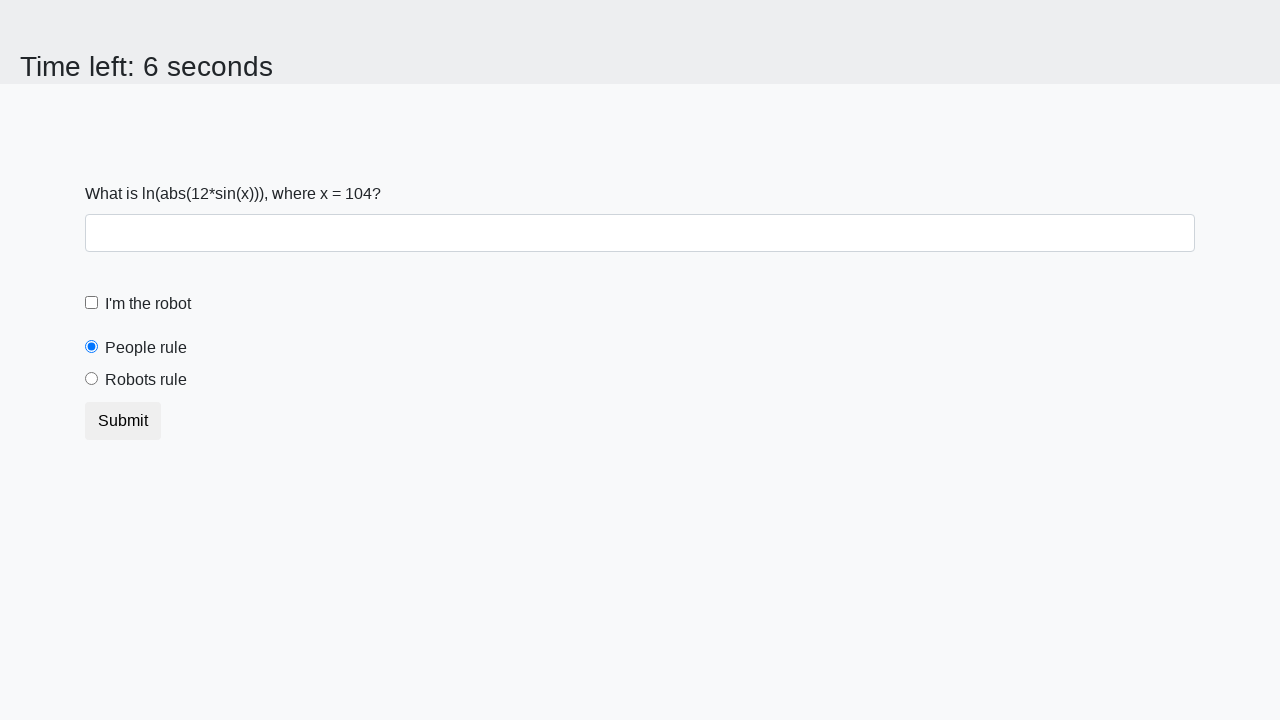

Filled the answer field with the calculated value on #answer
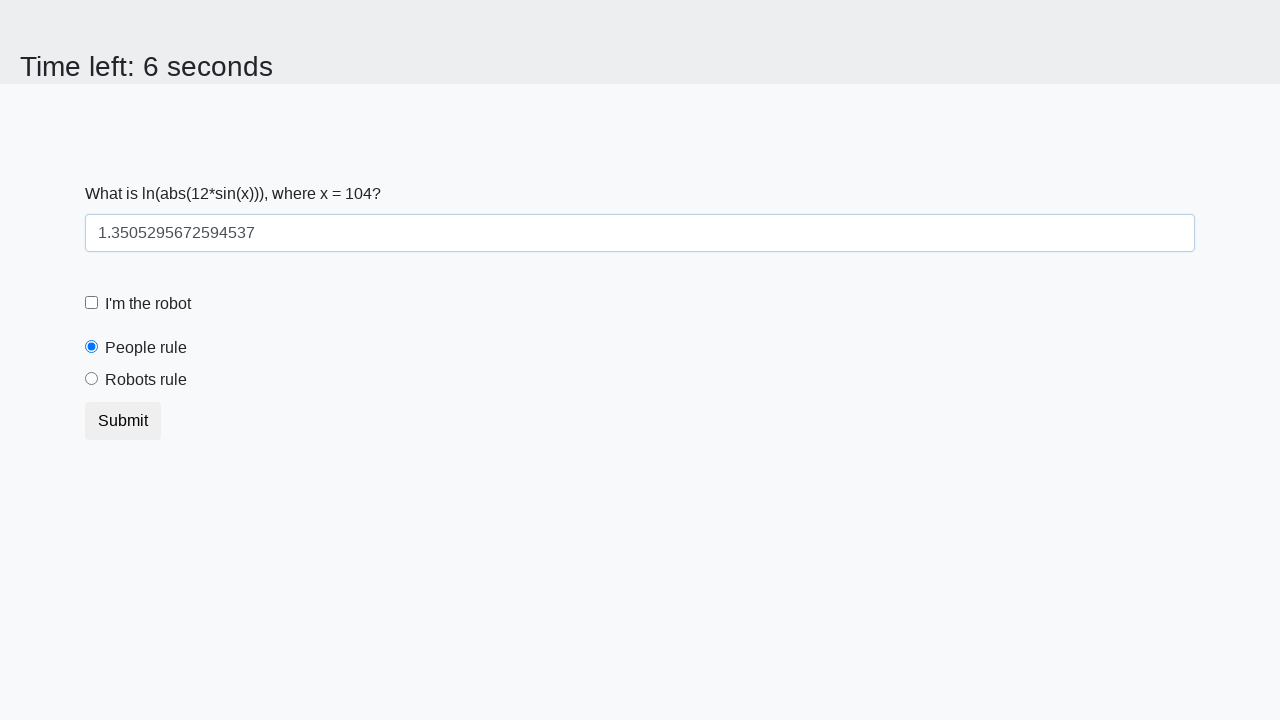

Checked the robot checkbox at (92, 303) on [type='checkbox']
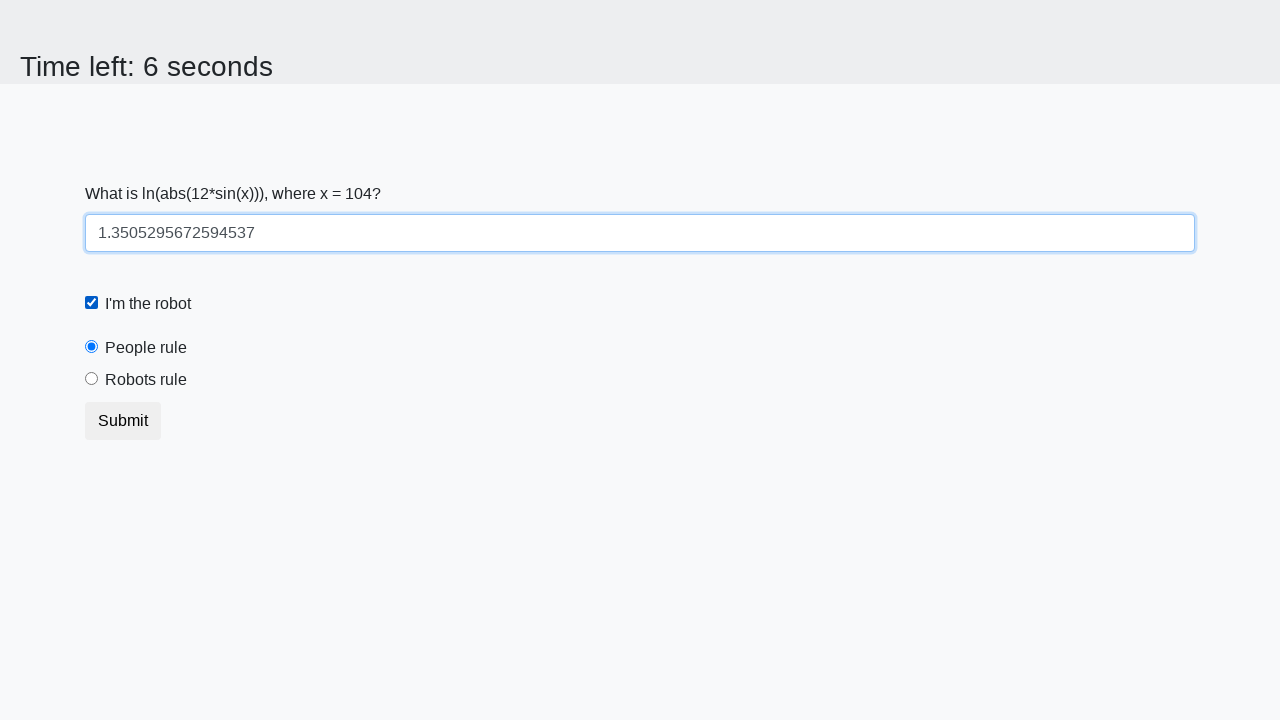

Selected the robots rule radio button at (92, 379) on #robotsRule
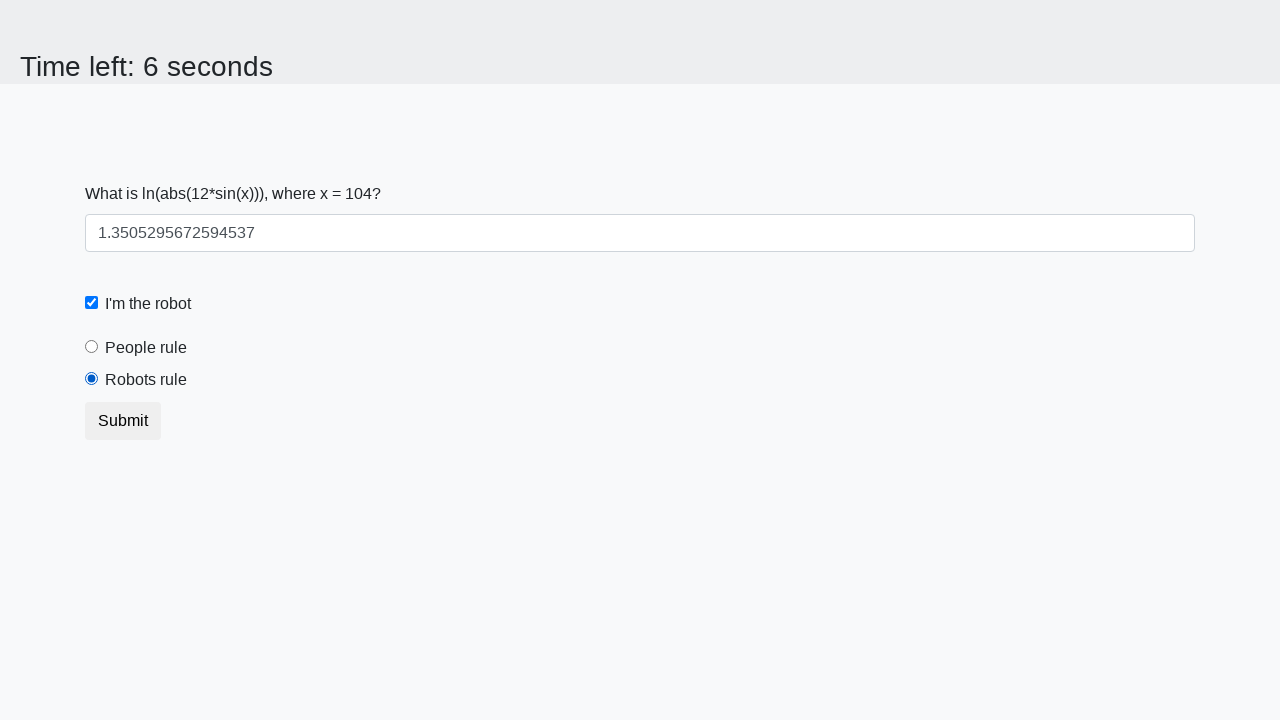

Submitted the form at (123, 421) on [type='submit']
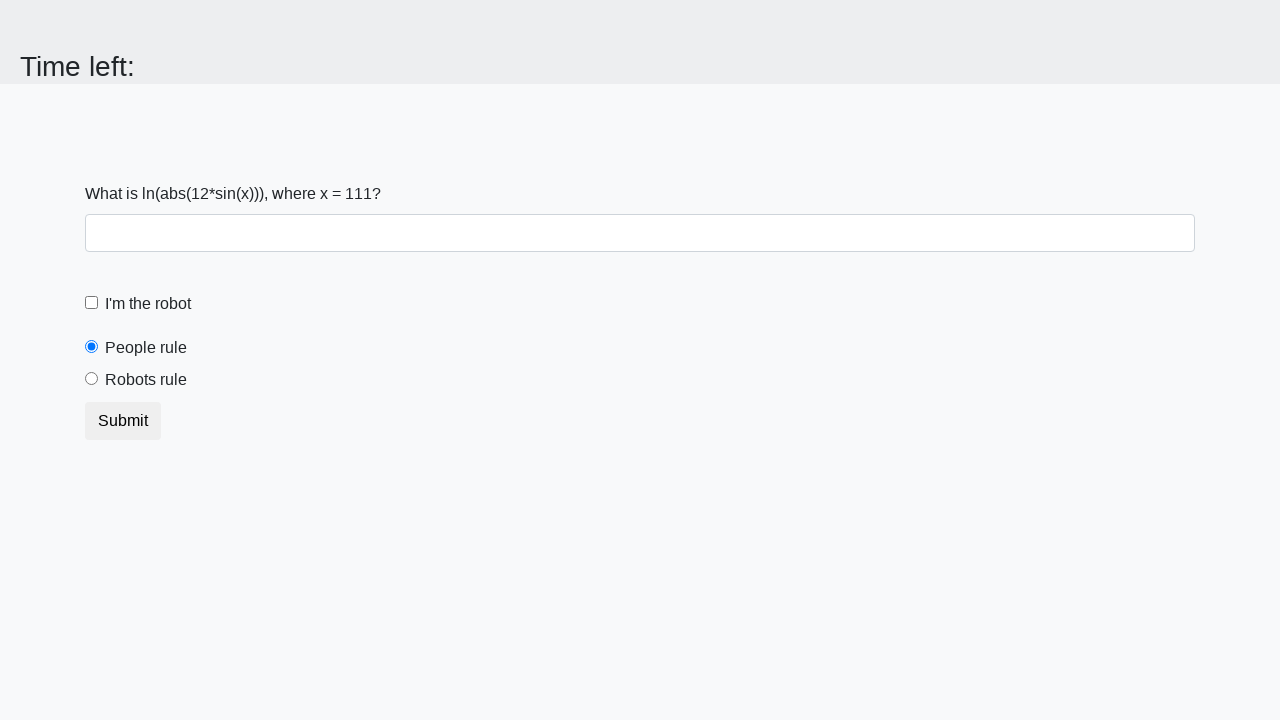

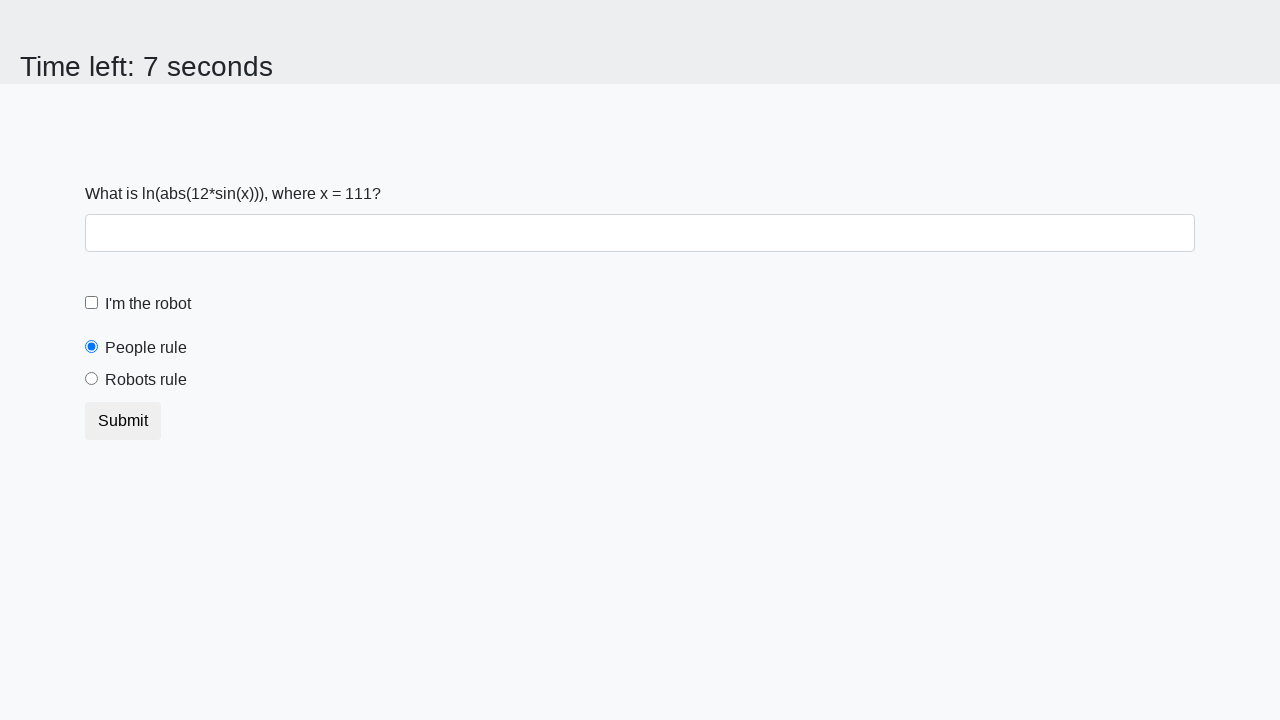